Solves a math problem by reading two numbers from the page, calculating their sum, and selecting the correct answer from a dropdown

Starting URL: http://suninjuly.github.io/selects1.html

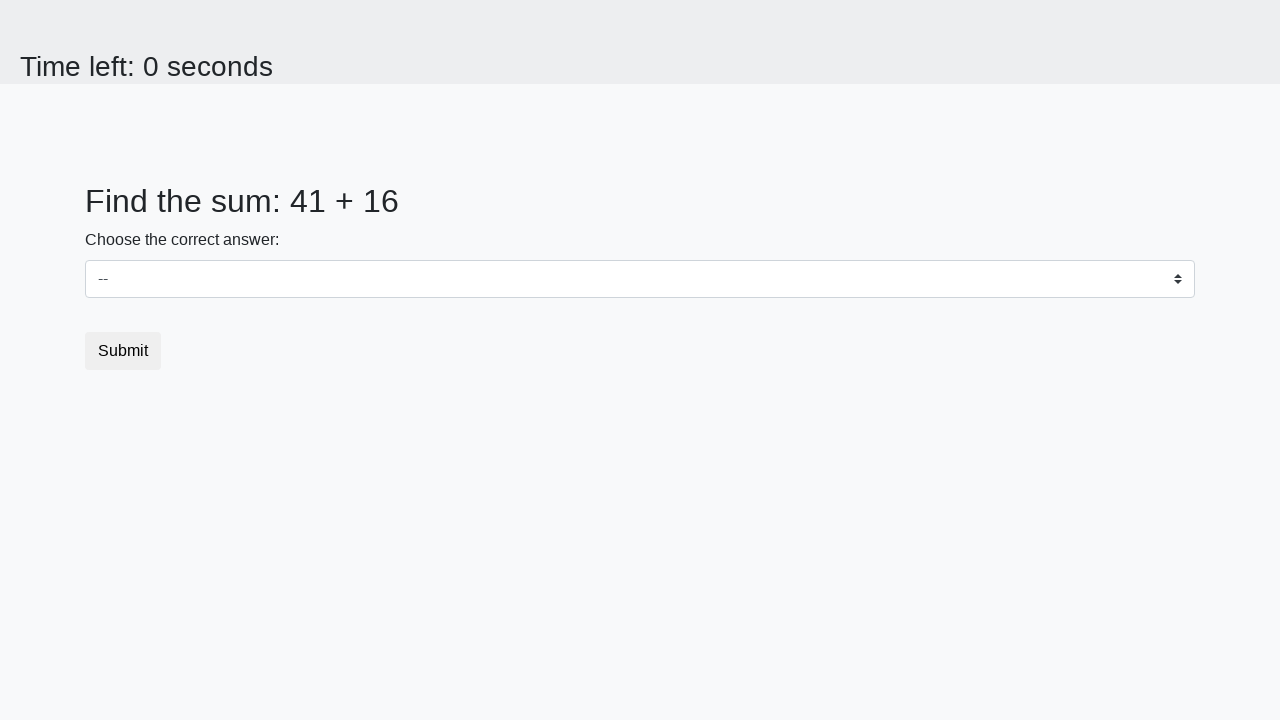

Located first number element (#num1)
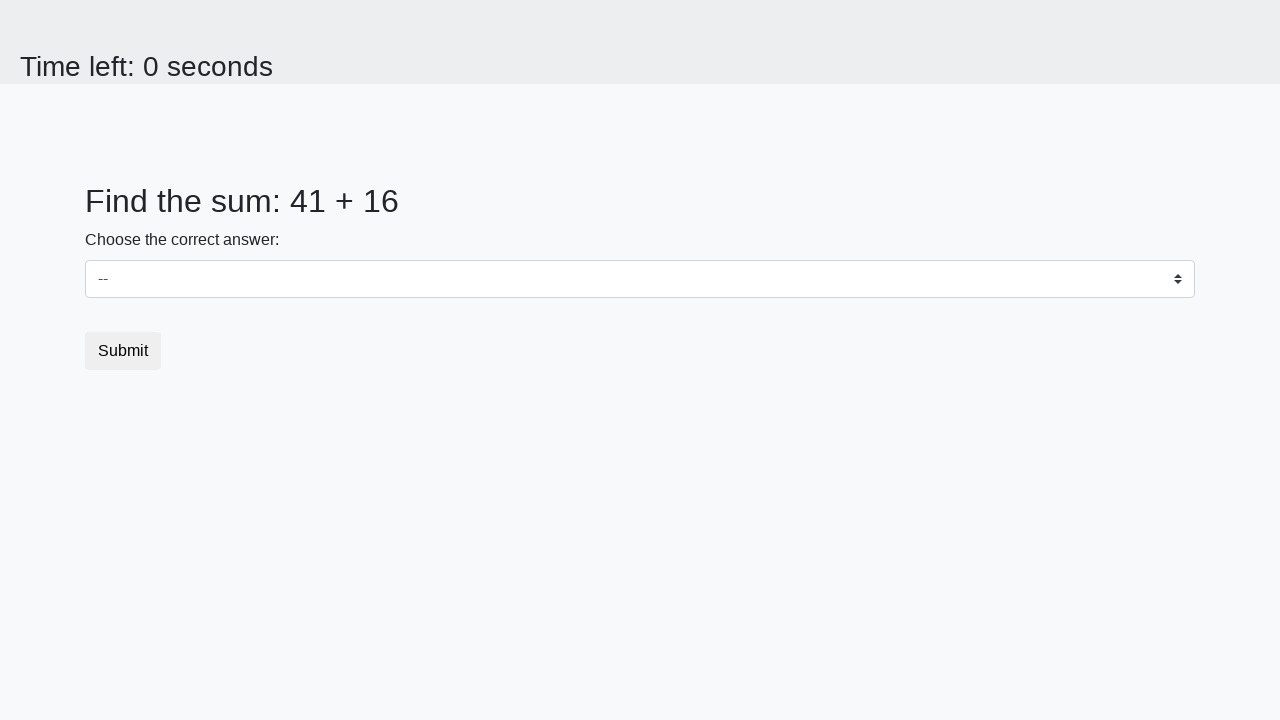

Read first number from page: 41
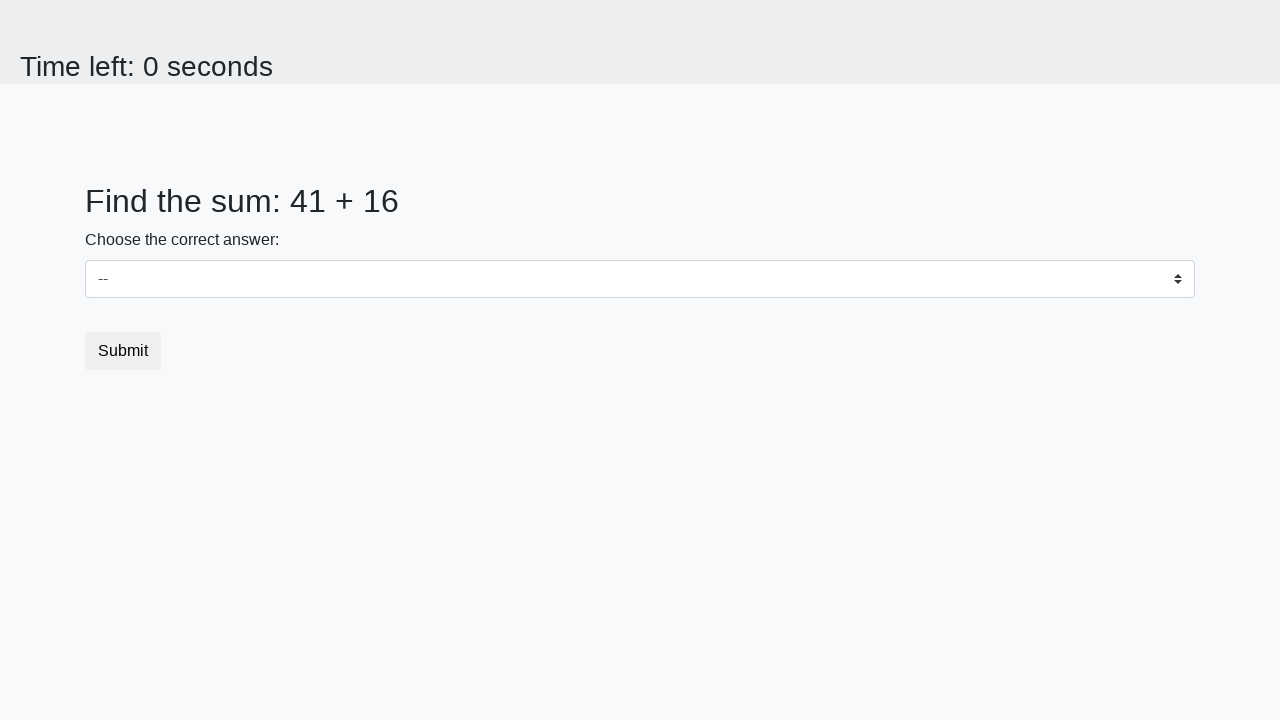

Located second number element (#num2)
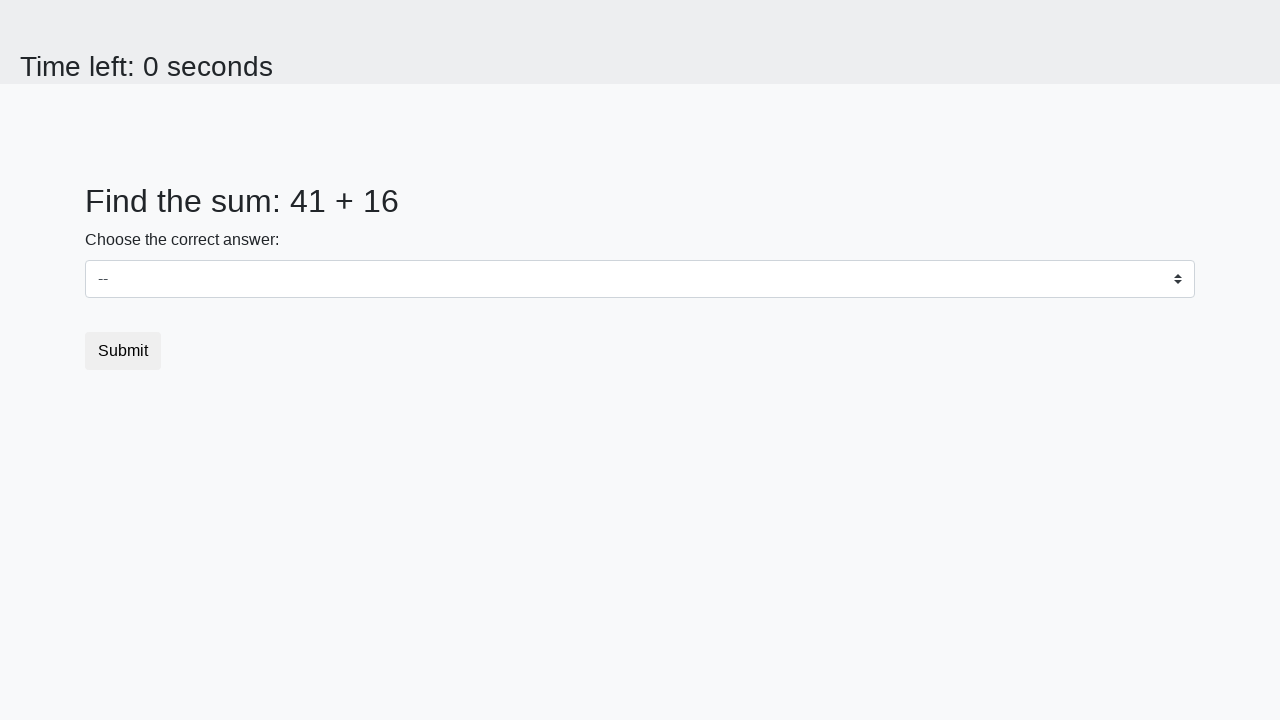

Read second number from page: 16
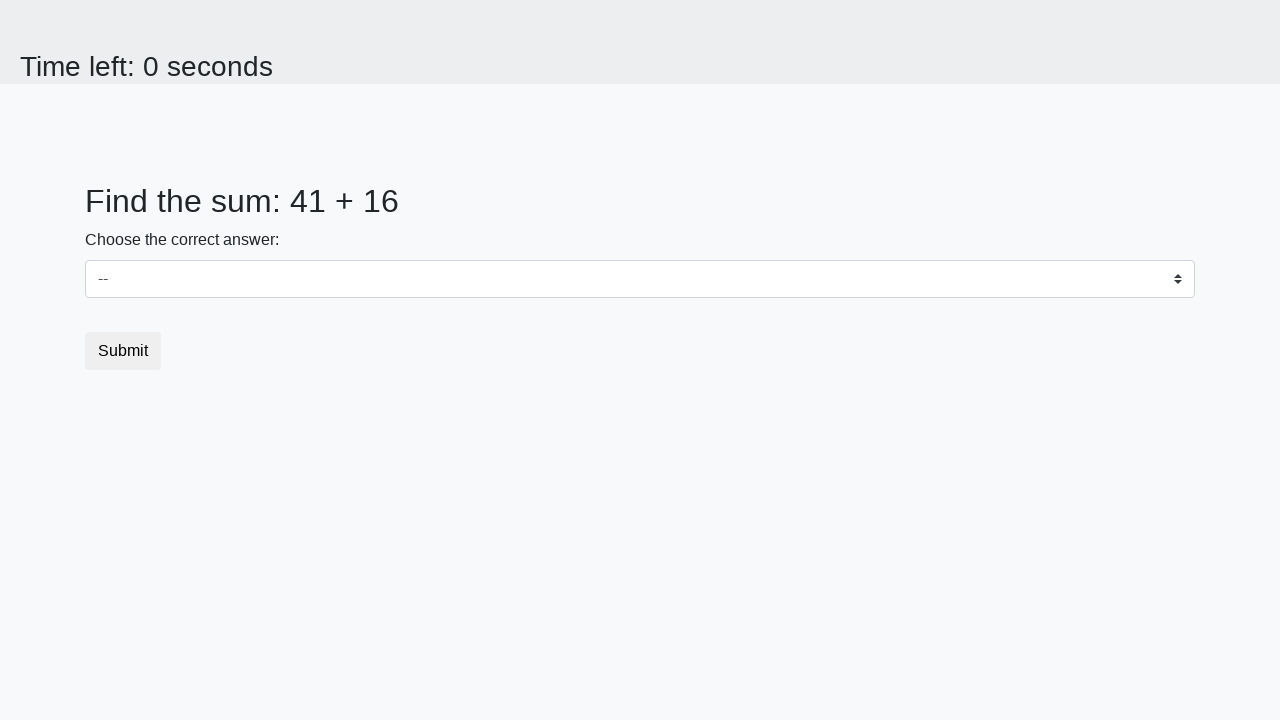

Calculated sum: 41 + 16 = 57
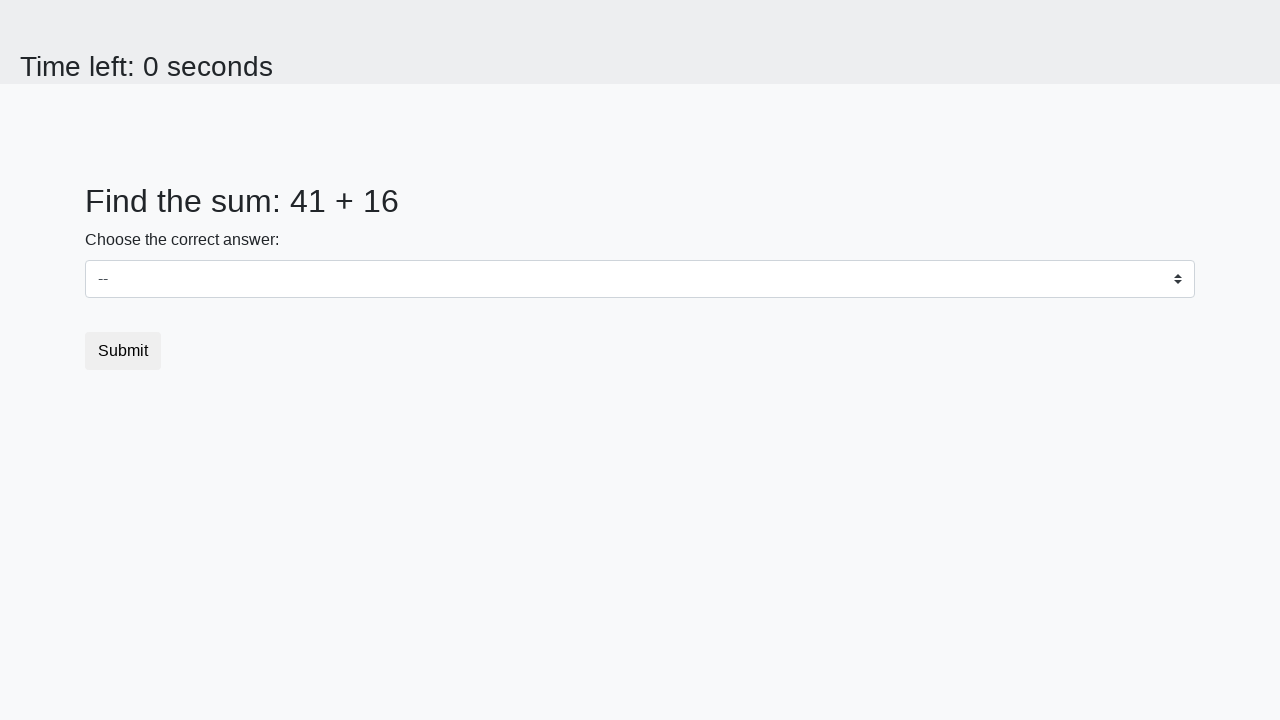

Selected answer 57 from dropdown on select
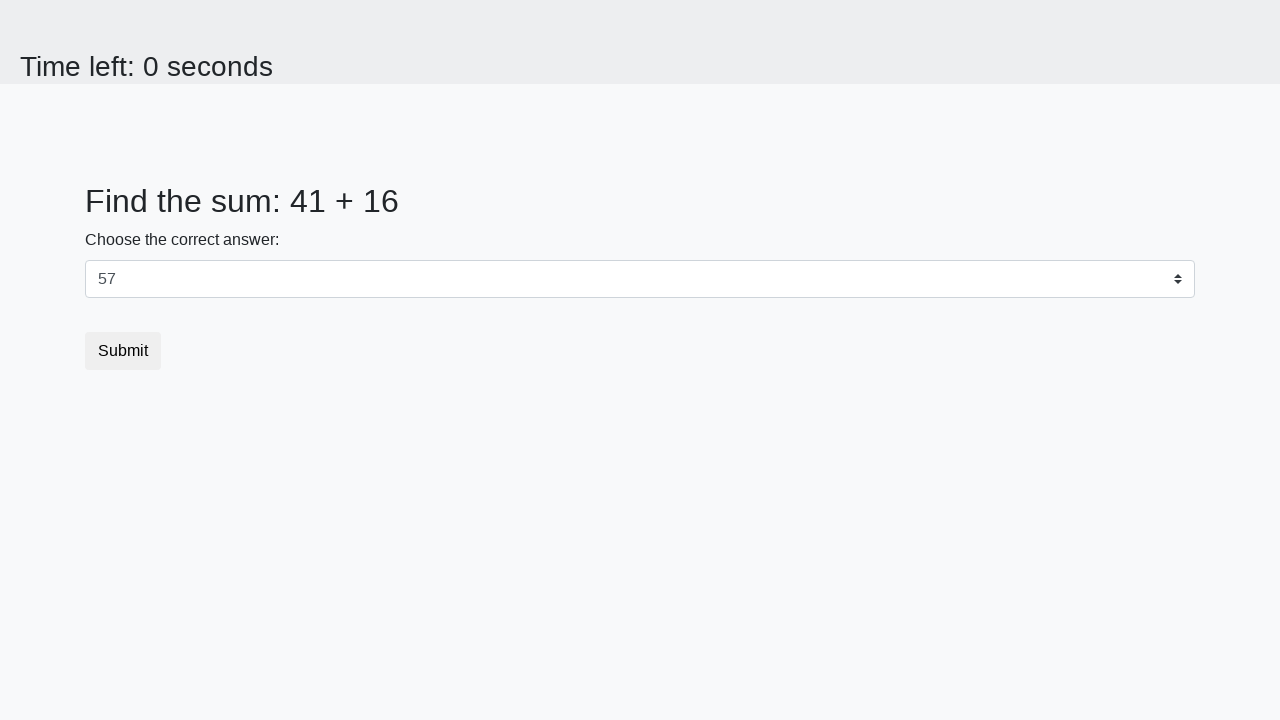

Clicked submit button to complete the task at (123, 351) on .btn
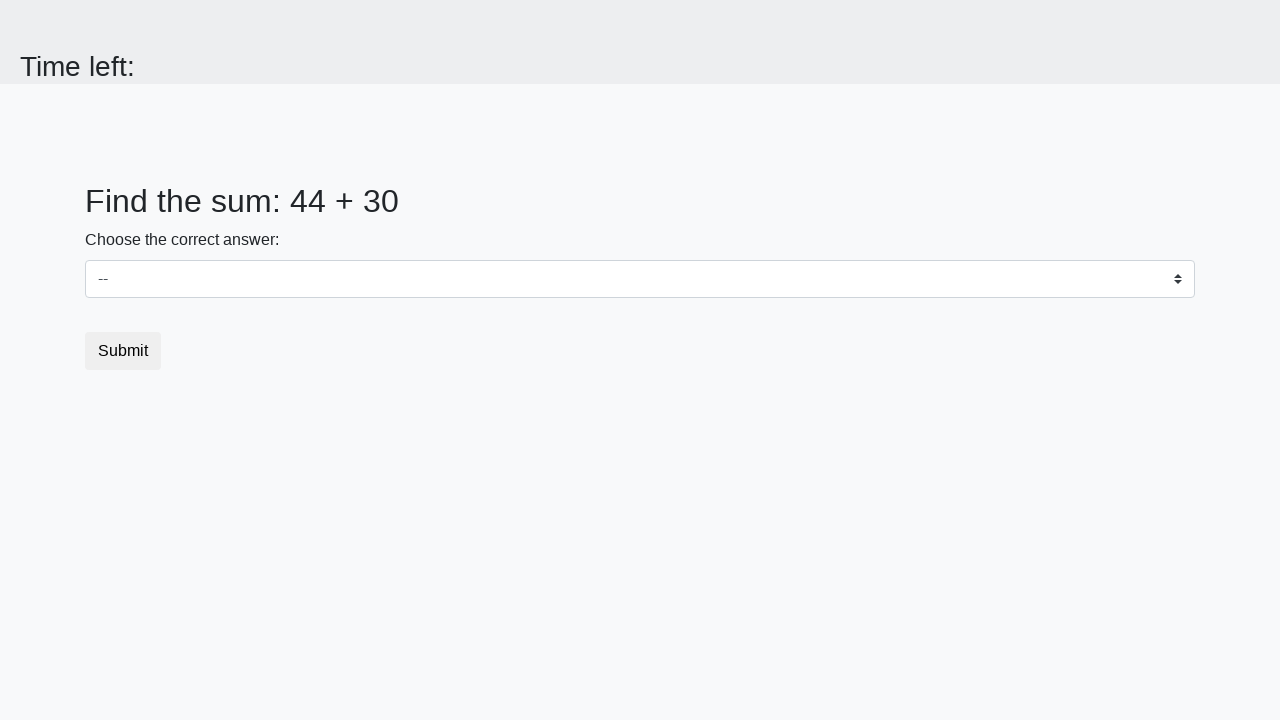

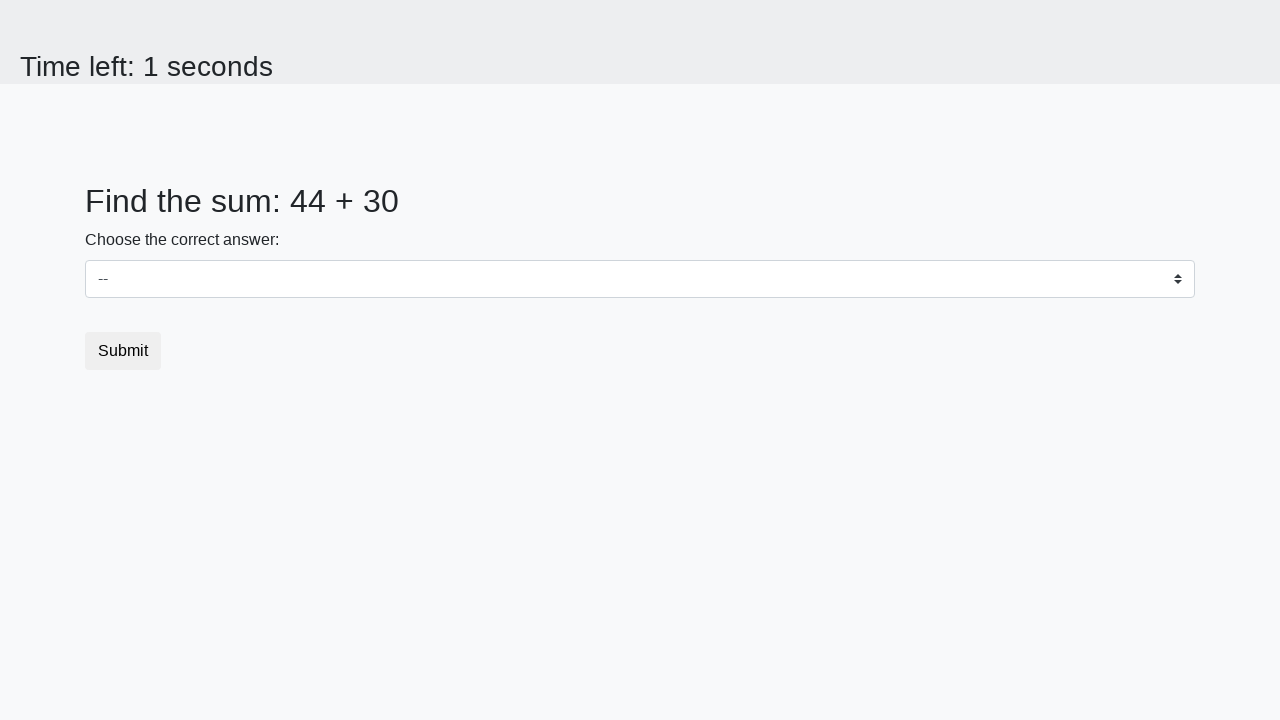